Tests Checkboxes functionality by clicking on the first checkbox

Starting URL: https://the-internet.herokuapp.com/

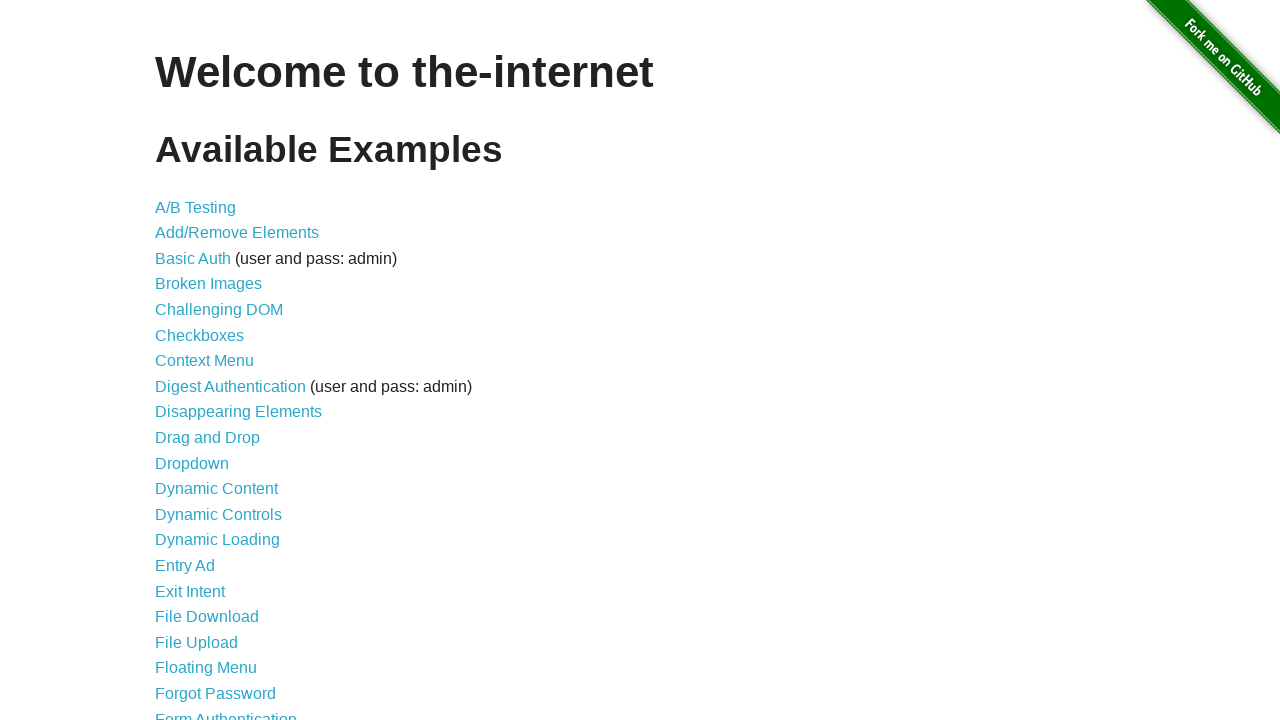

Clicked on Checkboxes link at (200, 335) on text=Checkboxes
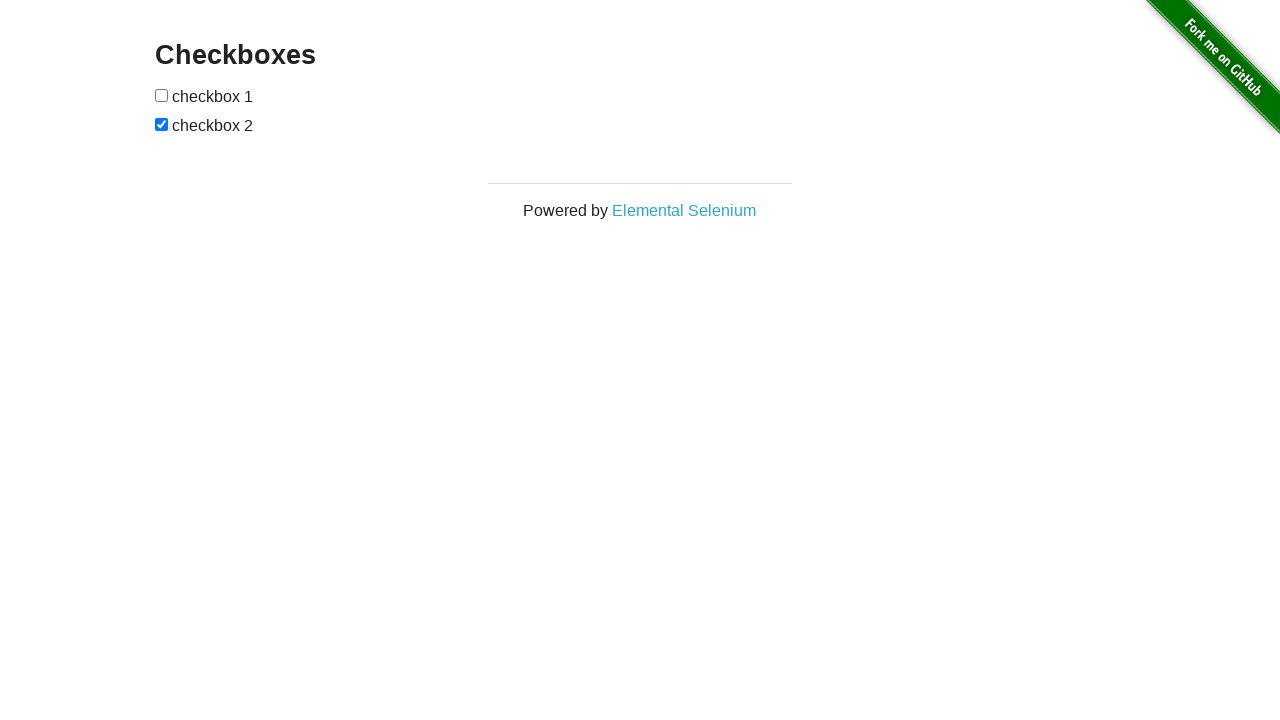

Clicked on the first checkbox at (162, 95) on form#checkboxes input:nth-of-type(1)
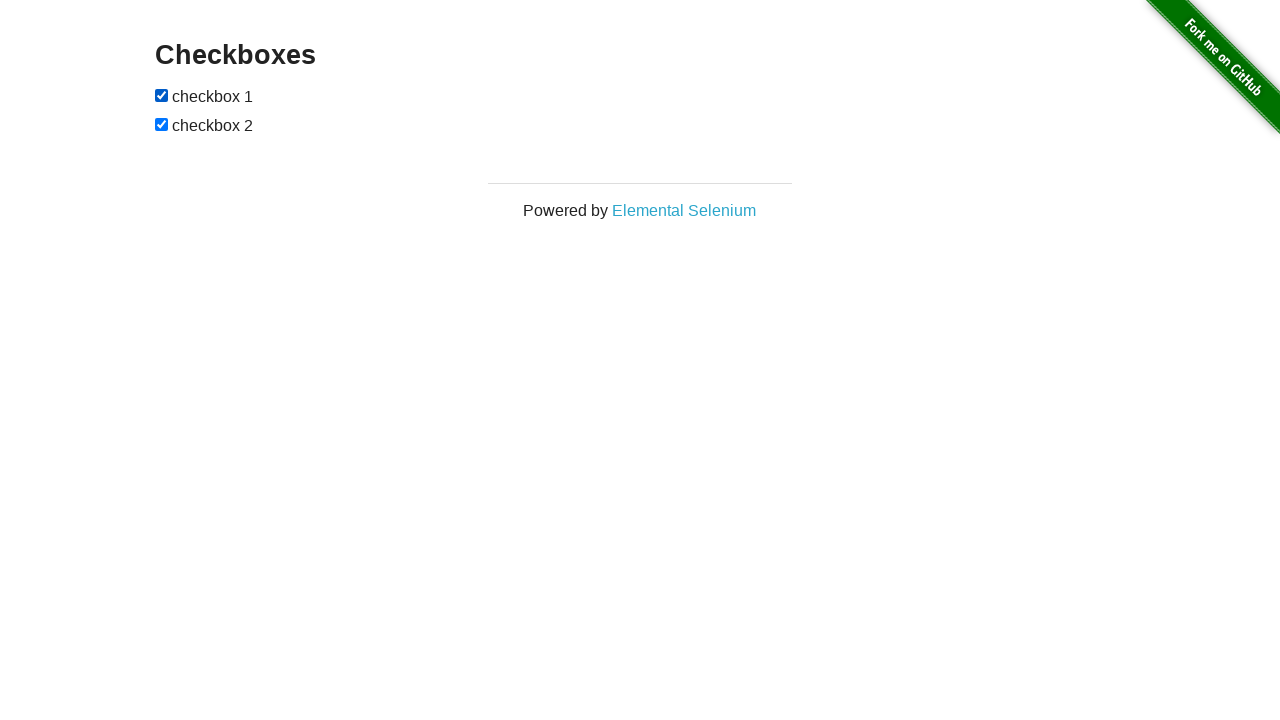

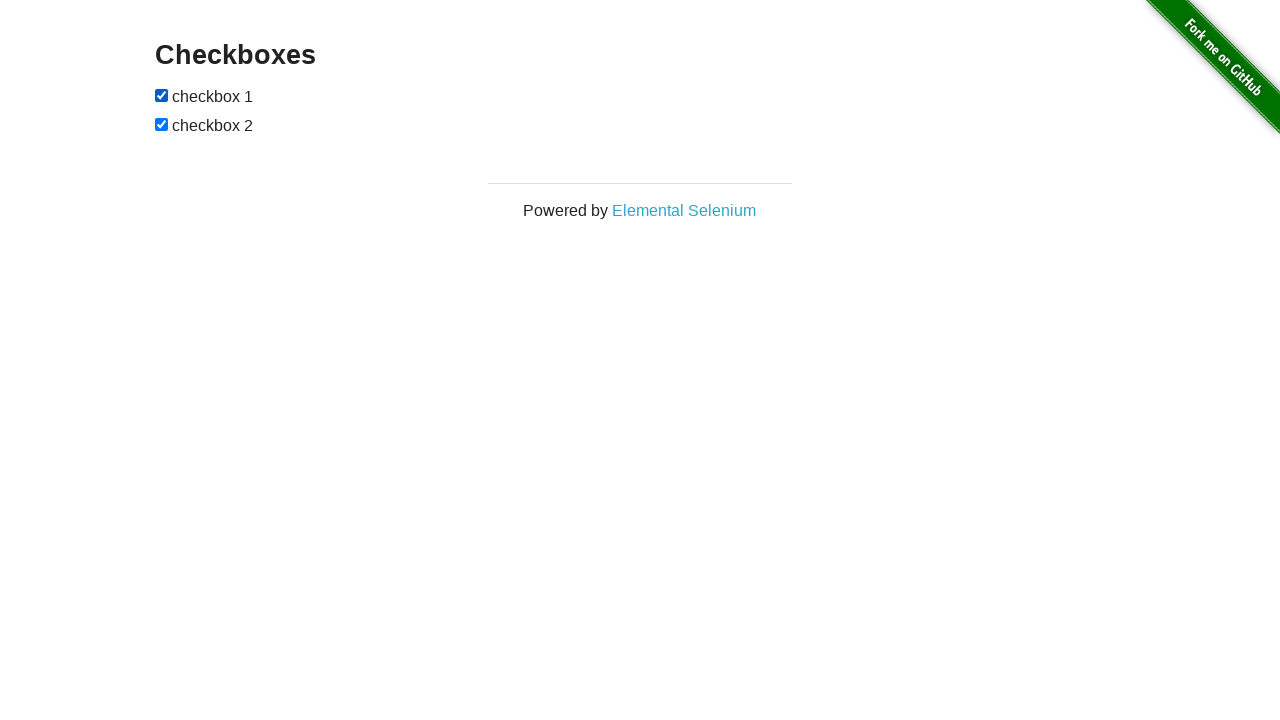